Tests finding and clicking three buttons on the challenging DOM page using CSS selectors - clicks a default button, an alert-styled button, and a success-styled button.

Starting URL: https://the-internet.herokuapp.com/challenging_dom

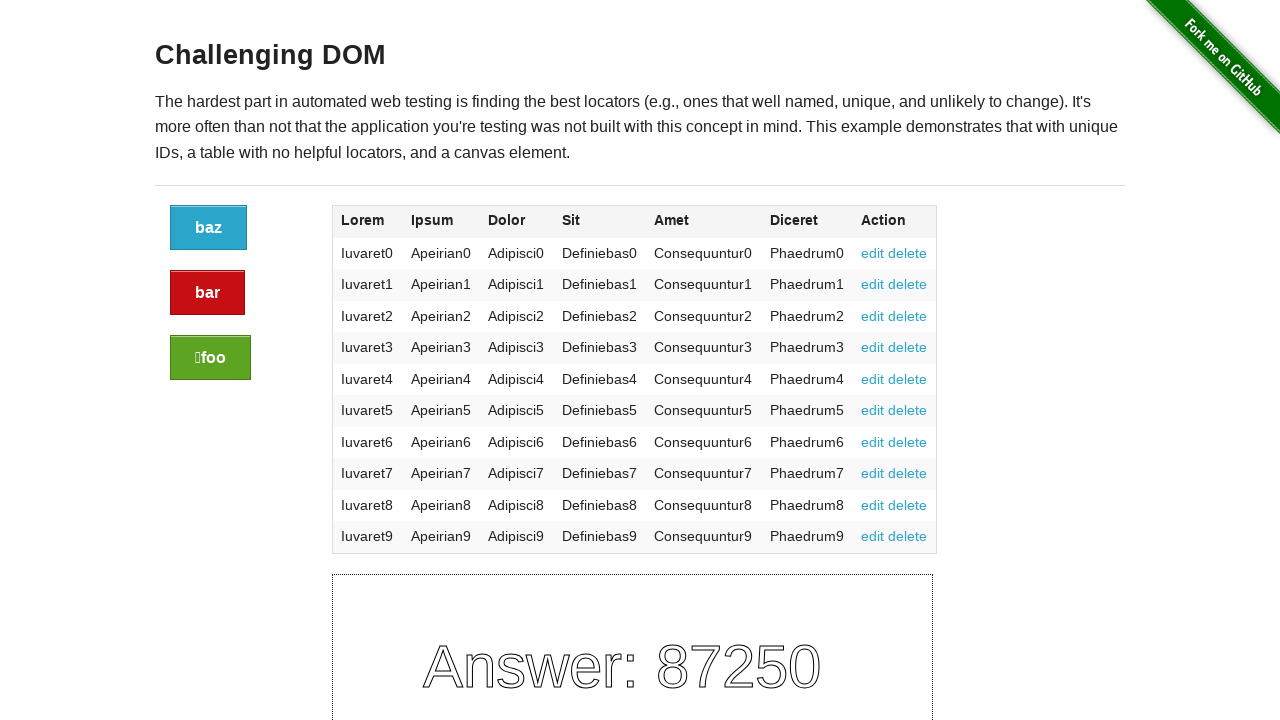

Clicked the default-styled button at (208, 228) on .large-2.columns a
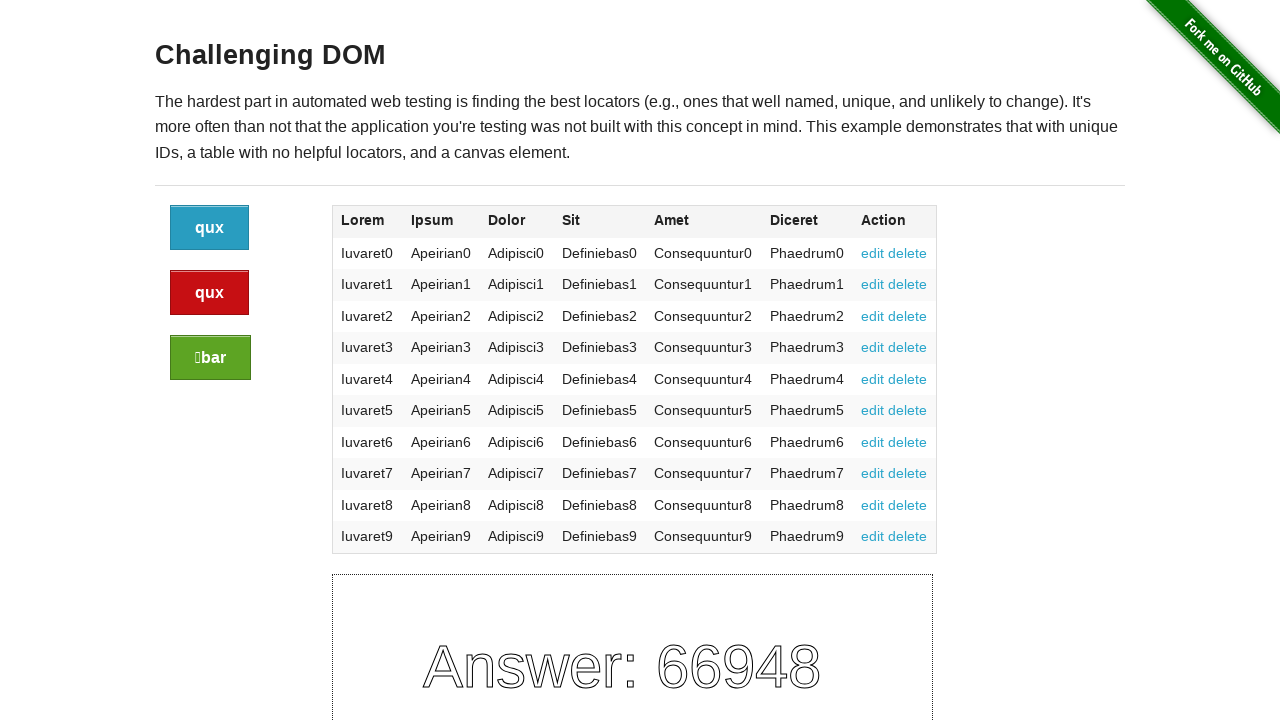

Clicked the alert-styled button at (210, 293) on .large-2.columns .alert
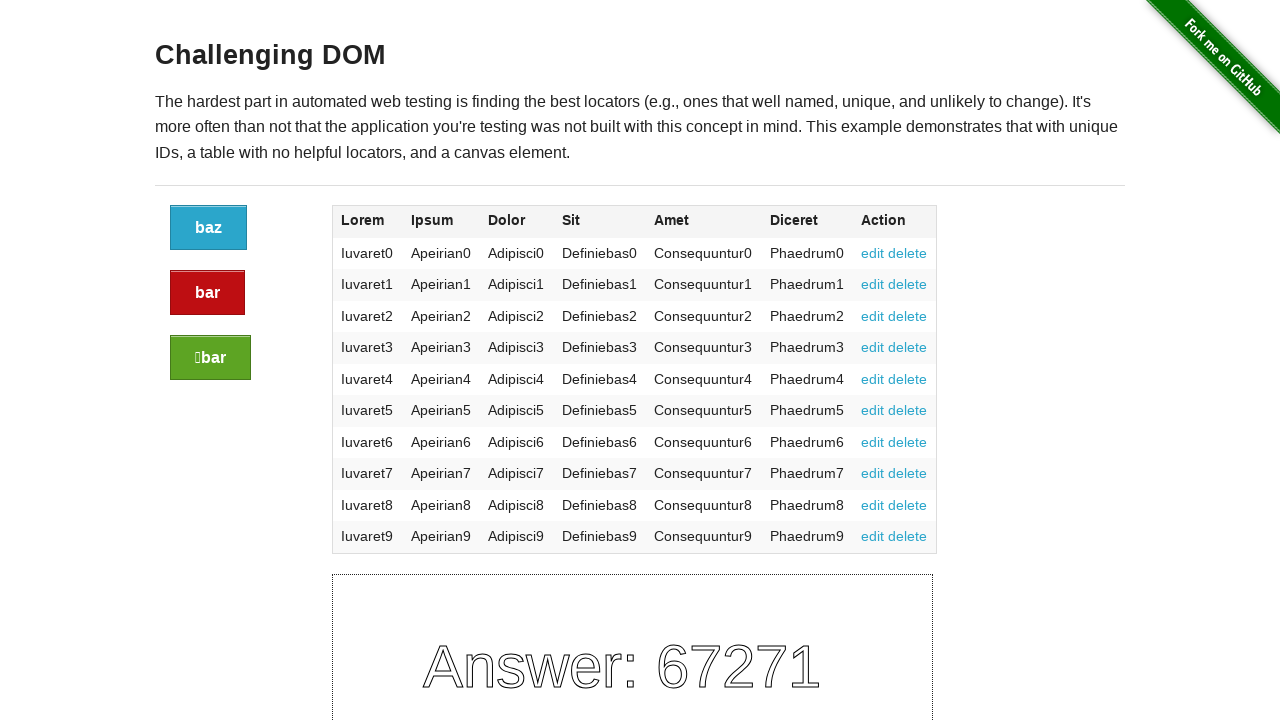

Clicked the success-styled button at (210, 358) on .large-2.columns .success
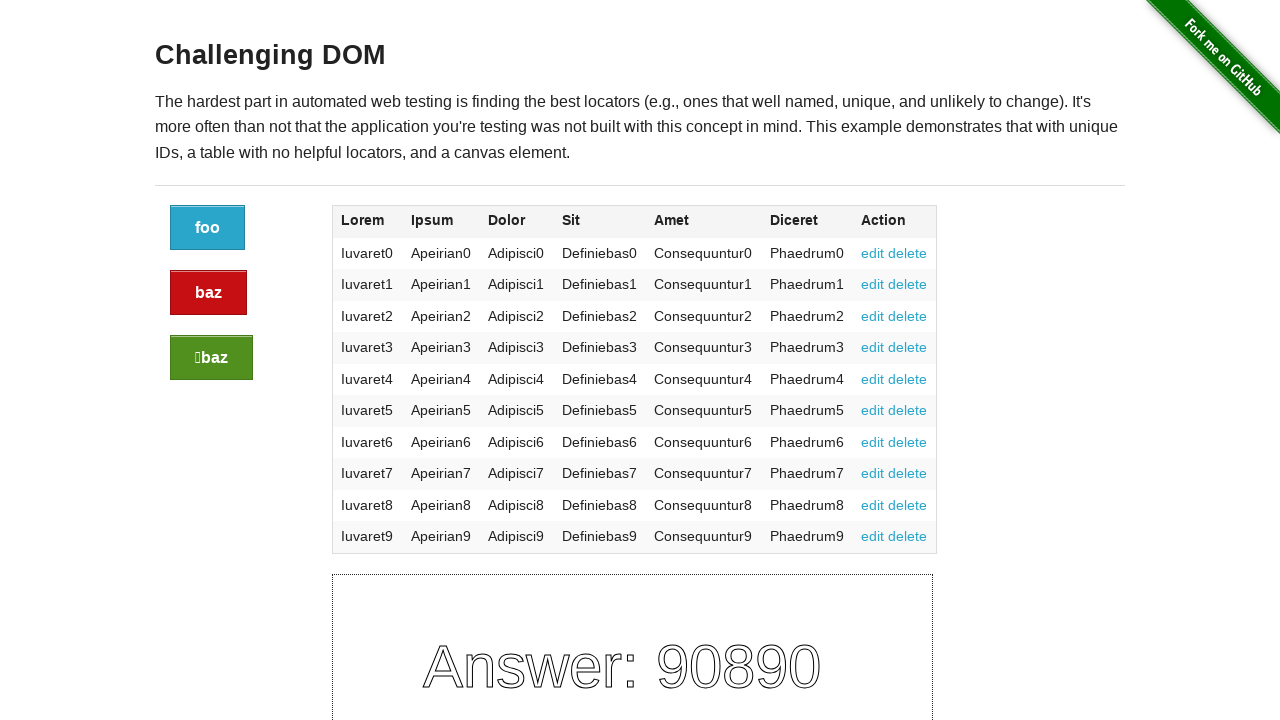

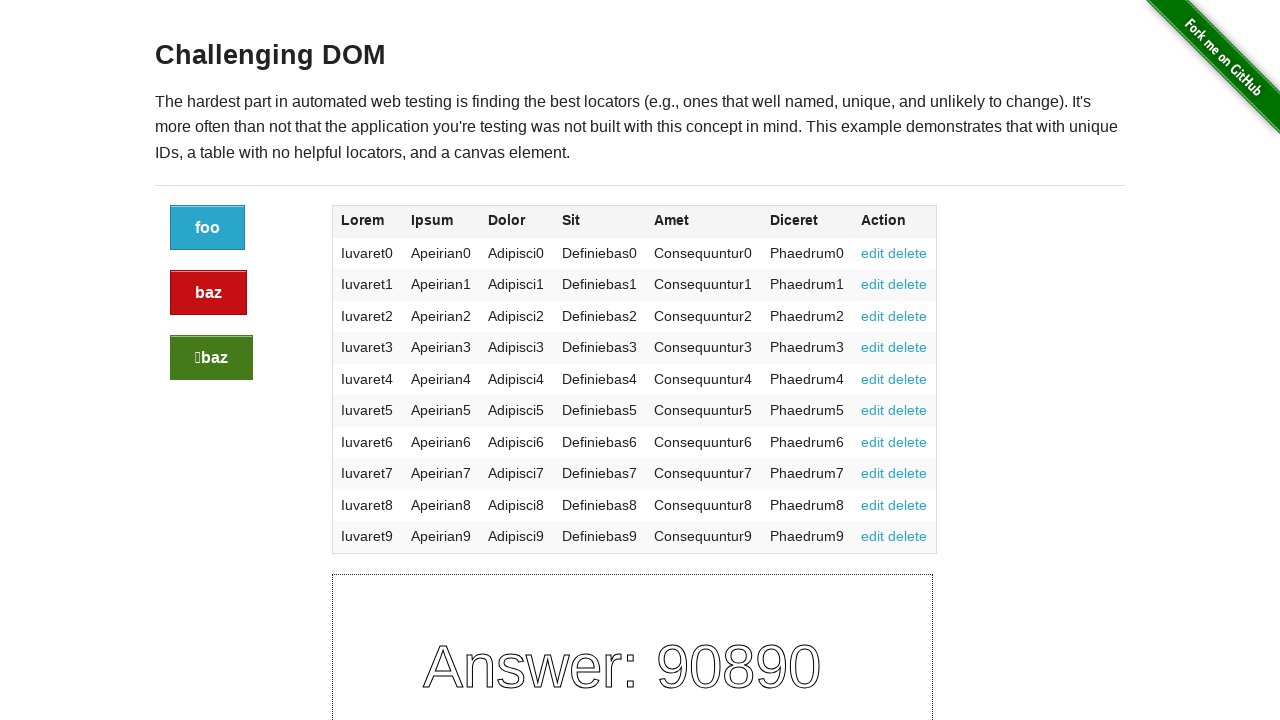